Tests jQuery/Bootstrap searchable dropdown by clicking to open it and selecting a country from the results

Starting URL: https://www.lambdatest.com/selenium-playground/jquery-dropdown-search-demo

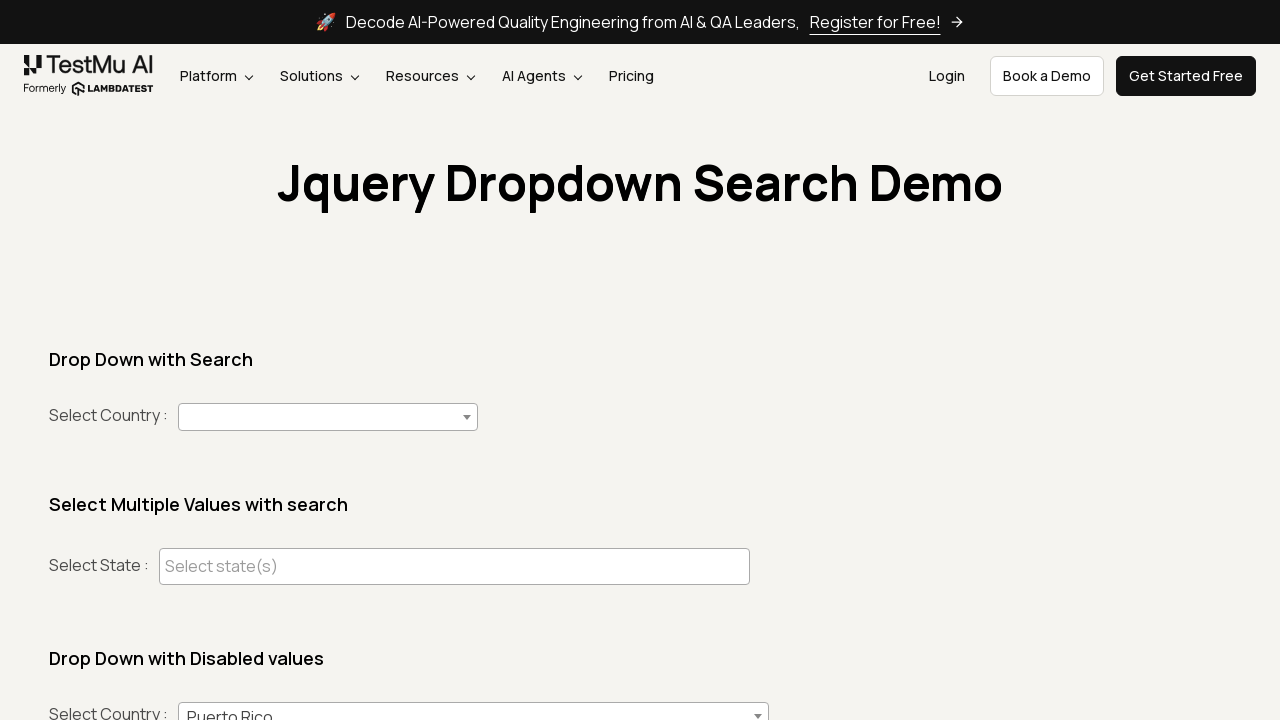

Navigated to jQuery/Bootstrap searchable dropdown demo page
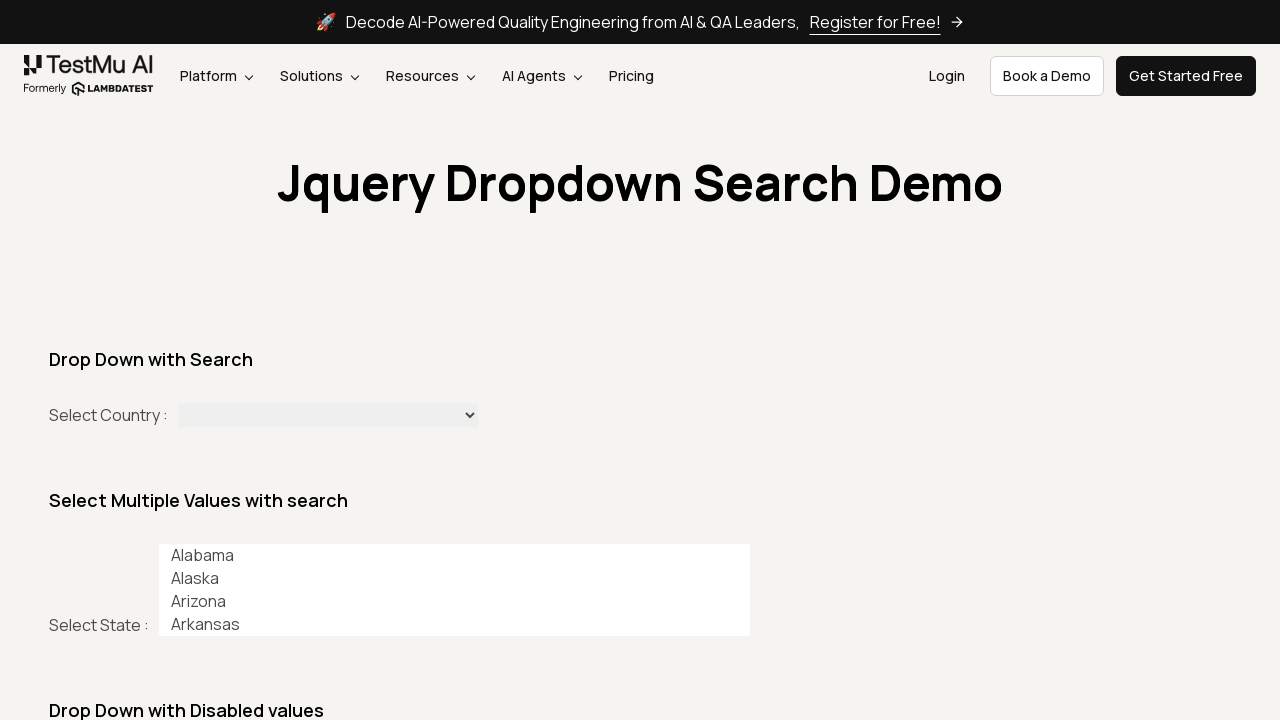

Clicked to open the country dropdown at (328, 417) on #country+span
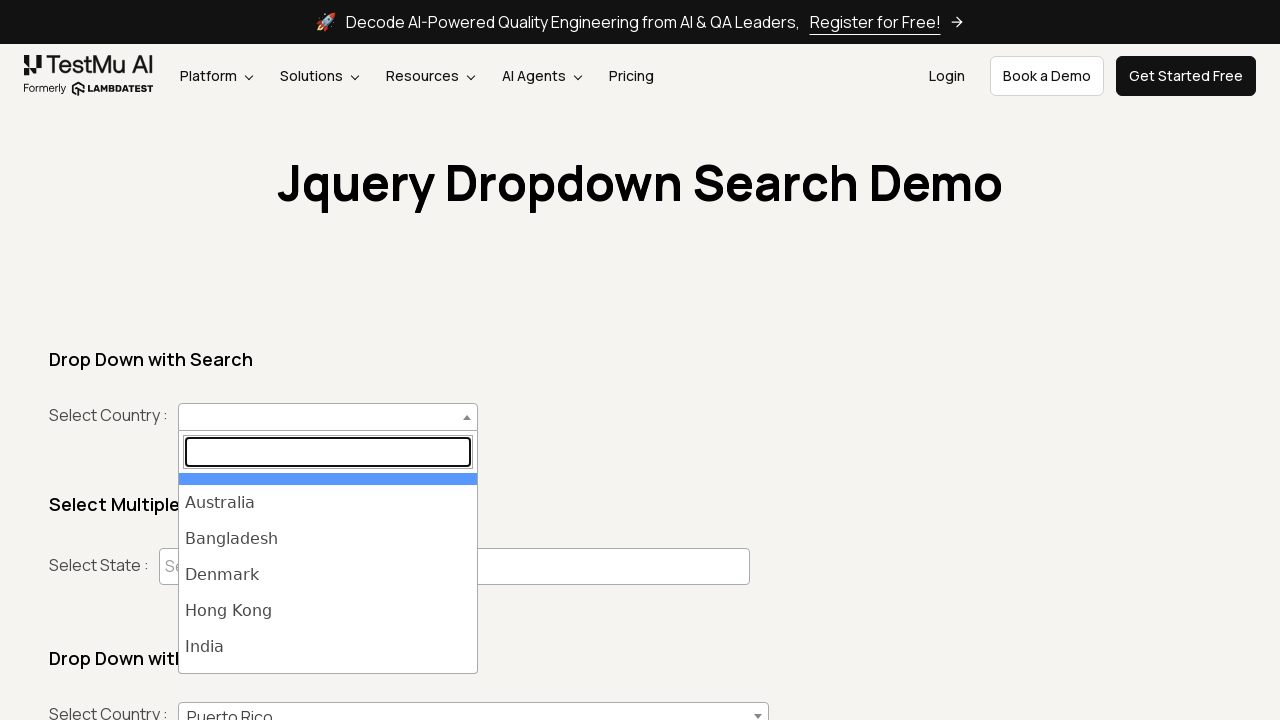

Selected India from the dropdown results at (328, 647) on #select2-country-results >> li >> internal:has-text="India"i
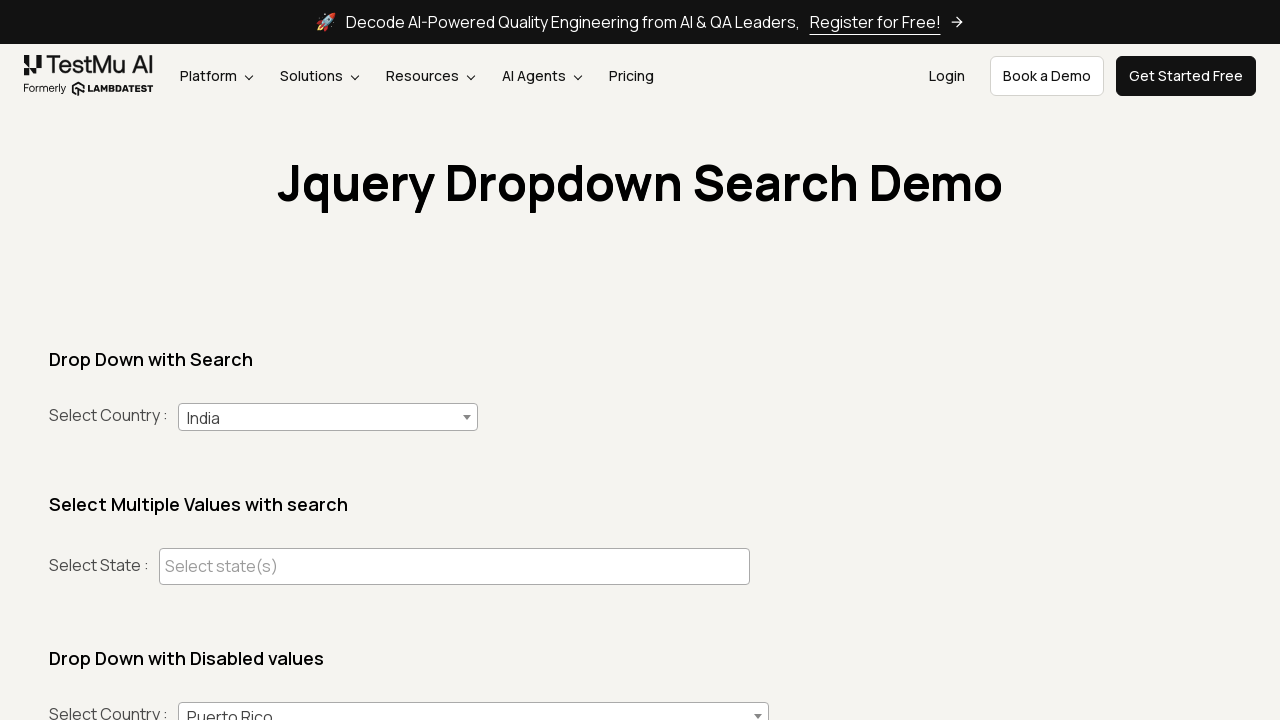

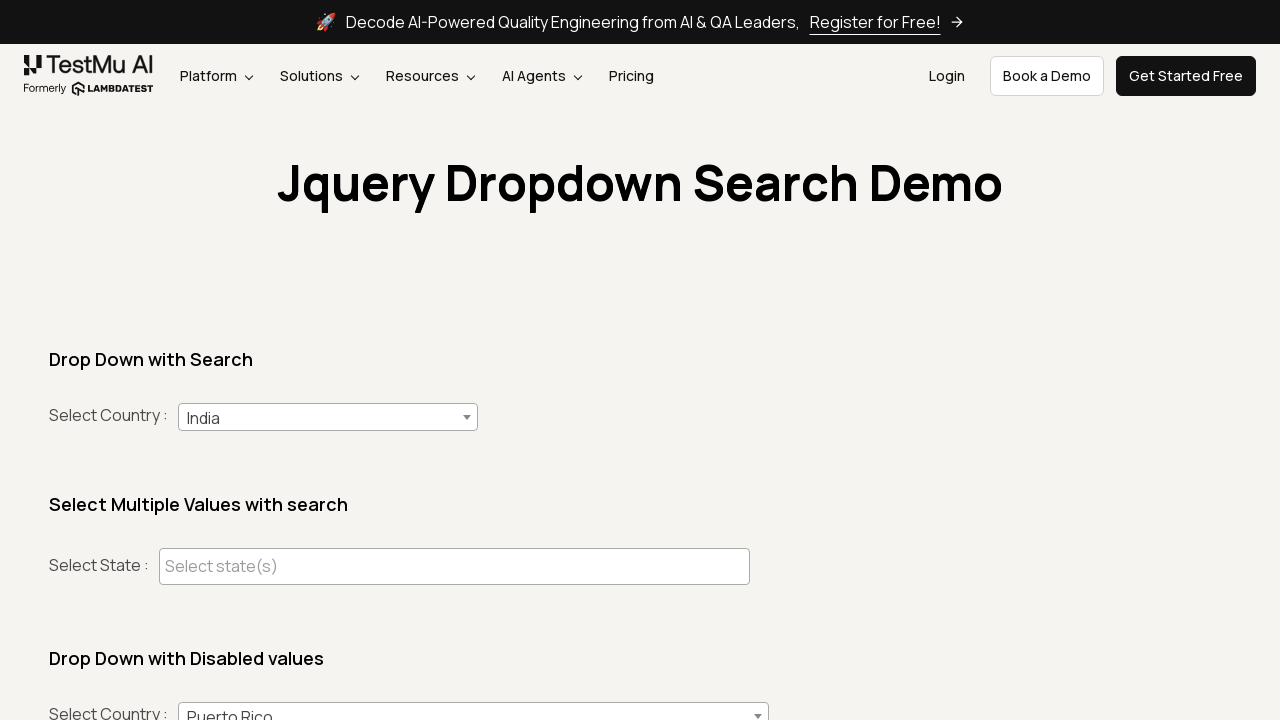